Clicks on a centered element to open a scrollable modal dialog

Starting URL: https://applitools.github.io/demo/TestPages/FramesTestPage/

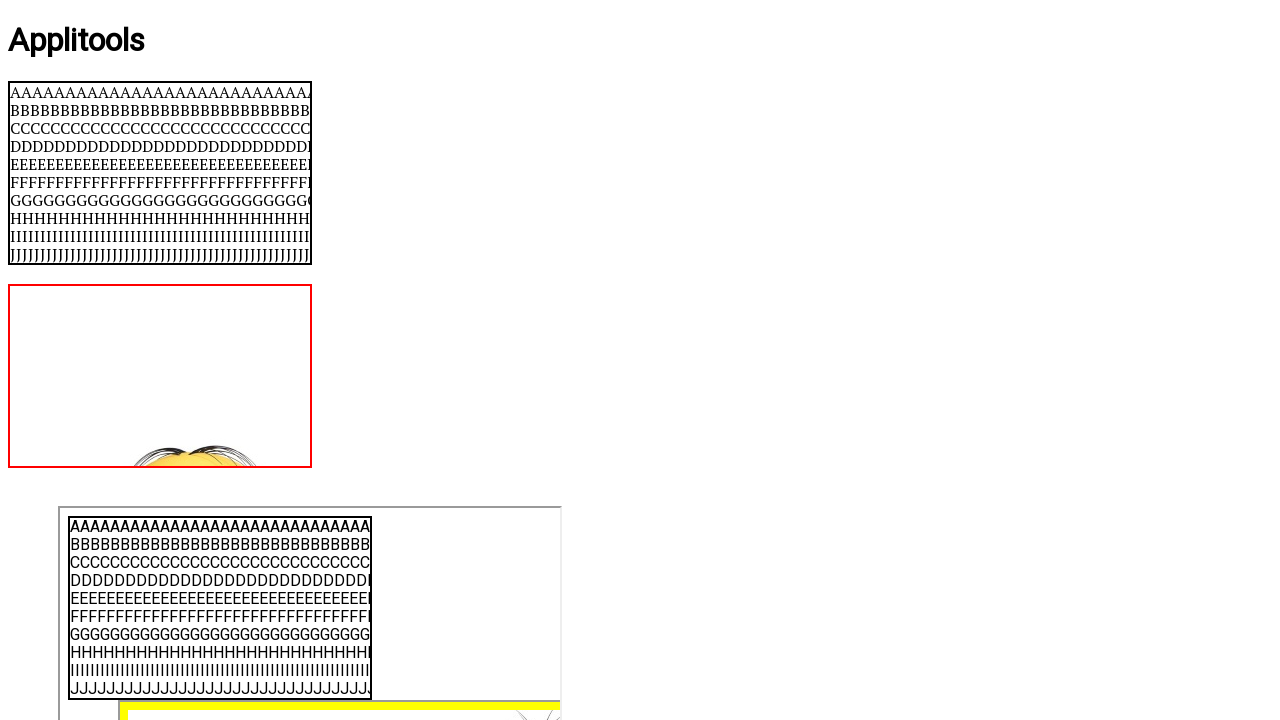

Clicked on centered element to open scrollable modal dialog at (640, 361) on #centered
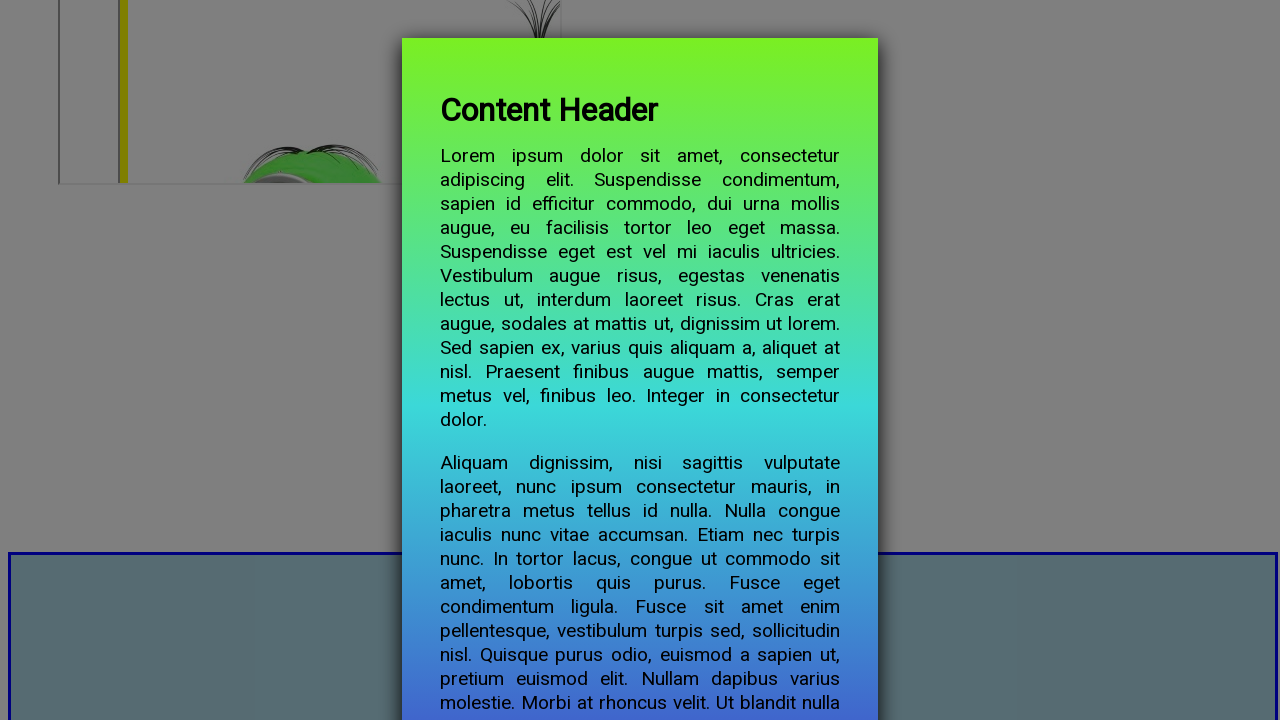

Modal content loaded and became visible
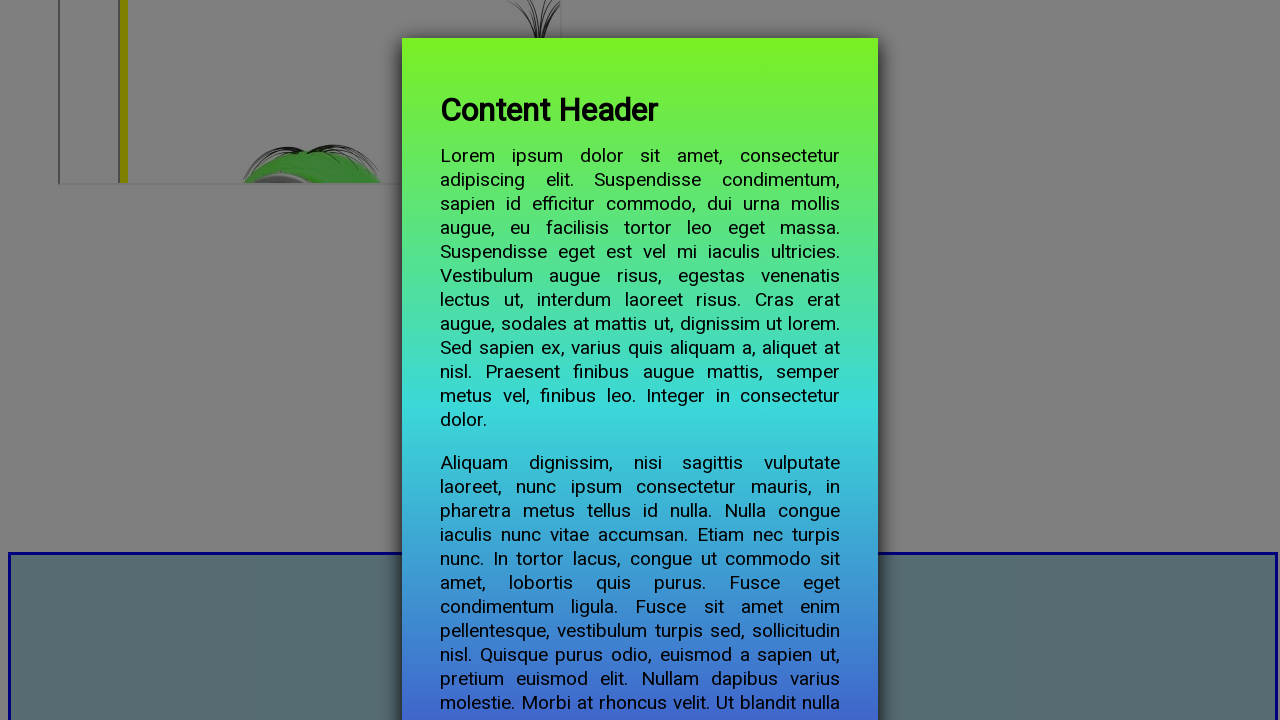

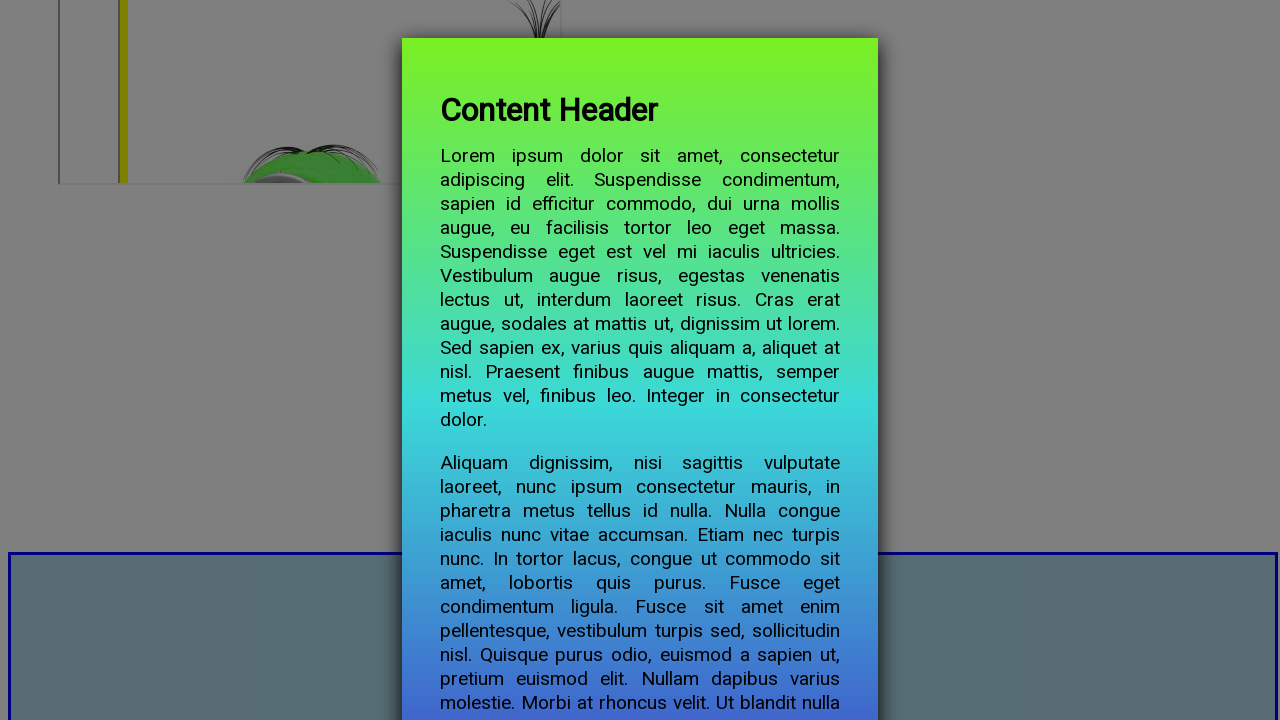